Waits for an alert to appear on the page and then dismisses it

Starting URL: http://only-testing-blog.blogspot.com/2014/01/new-testing.html

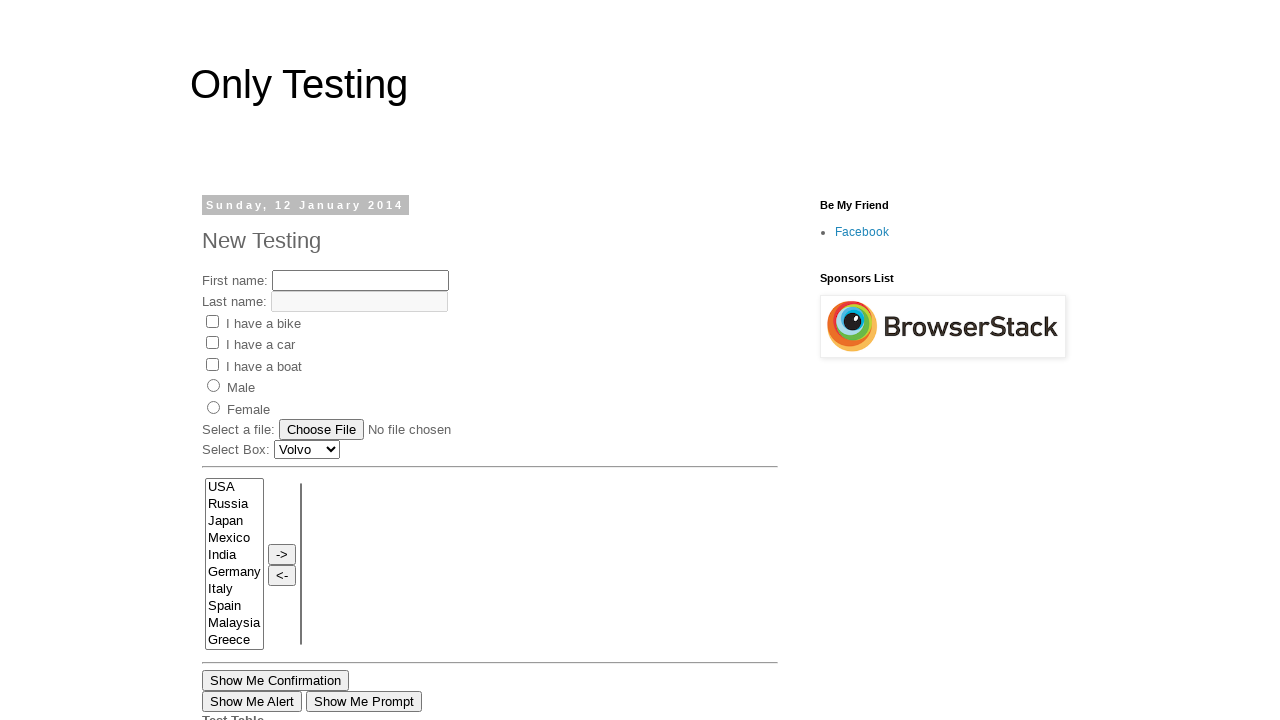

Waited 1 second for alert to appear
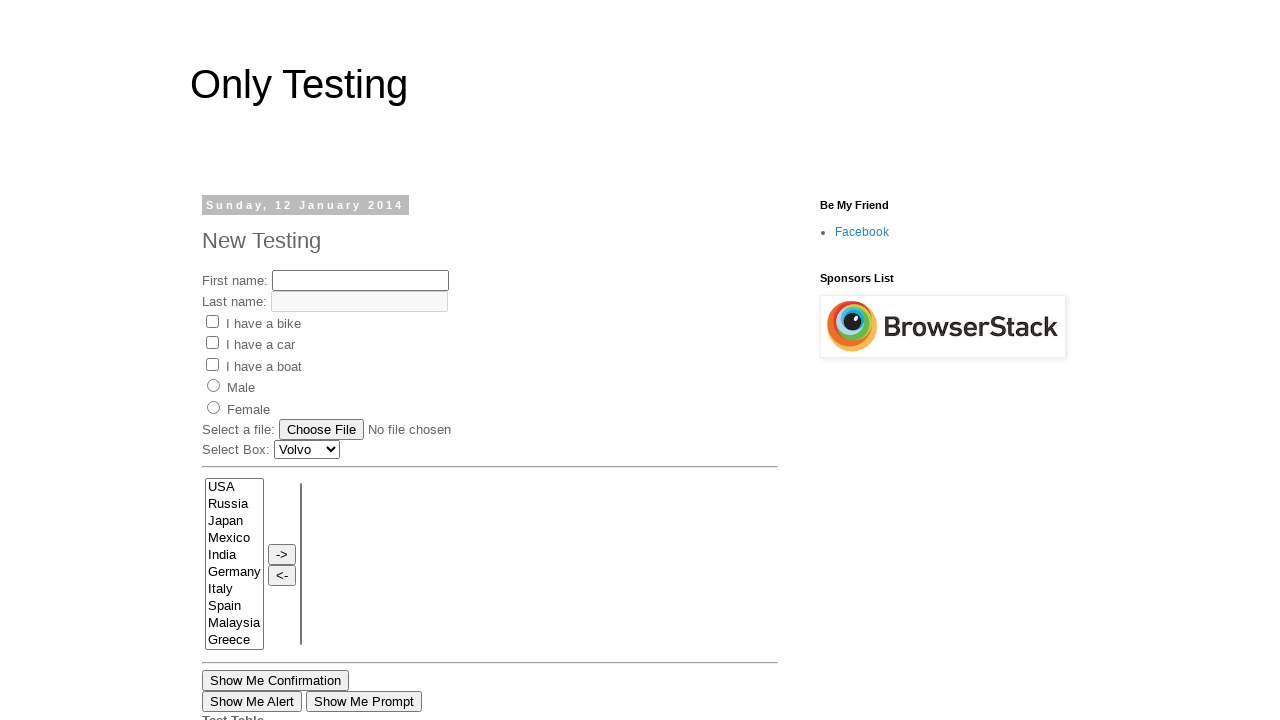

Set up dialog handler to dismiss alerts
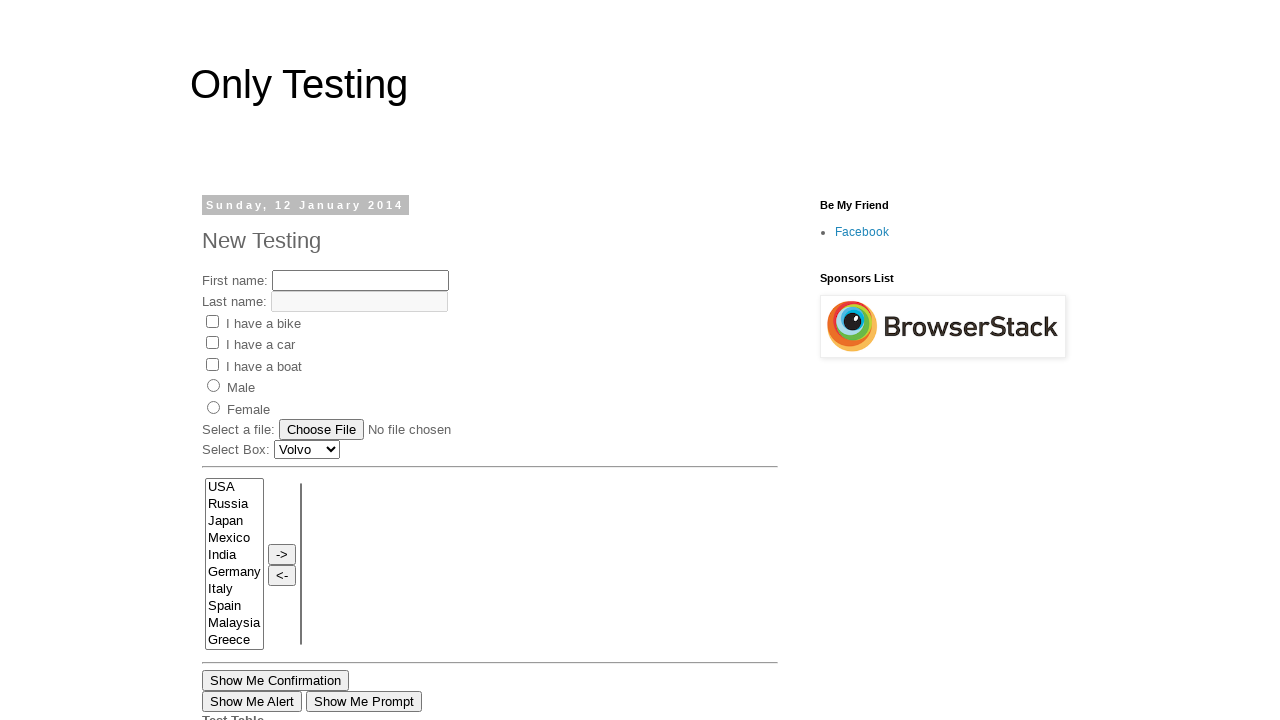

Waited 2 seconds to ensure alert was dismissed
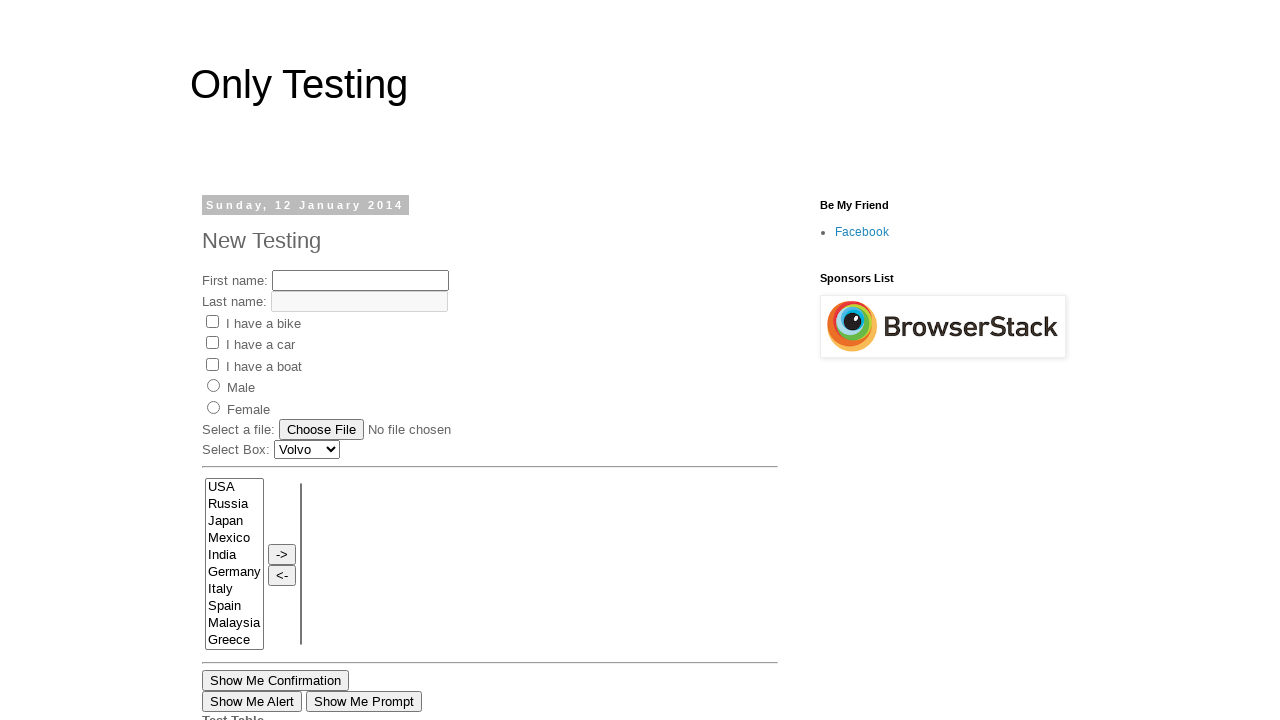

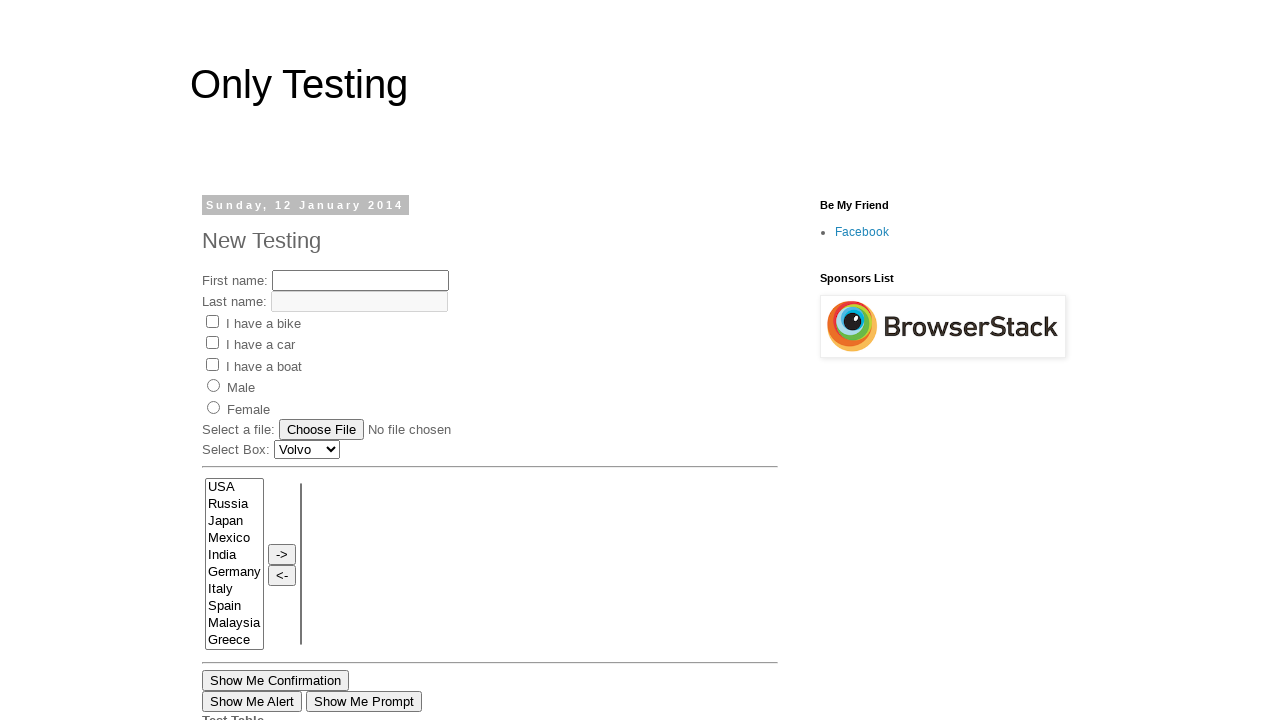